Tests selecting an option from a dropdown by selecting "ginger" from a spices dropdown menu

Starting URL: https://kitchen.applitools.com/ingredients/select

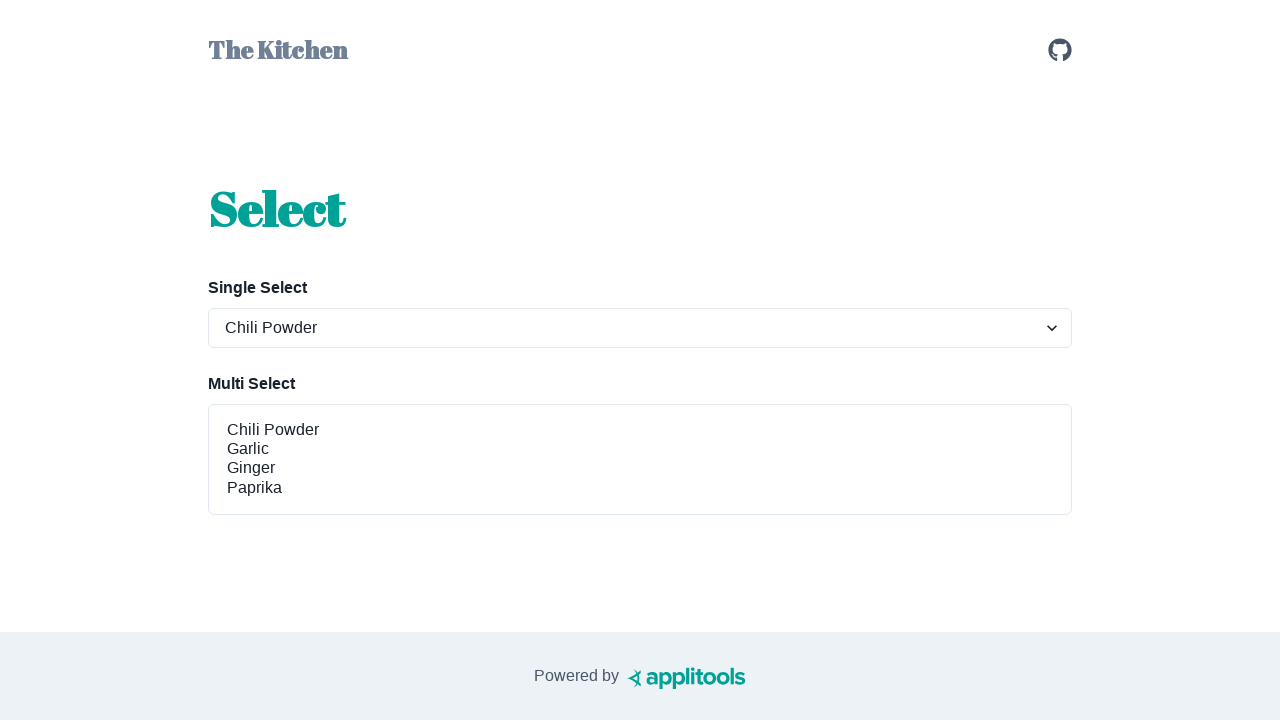

Waited for spices dropdown to be visible
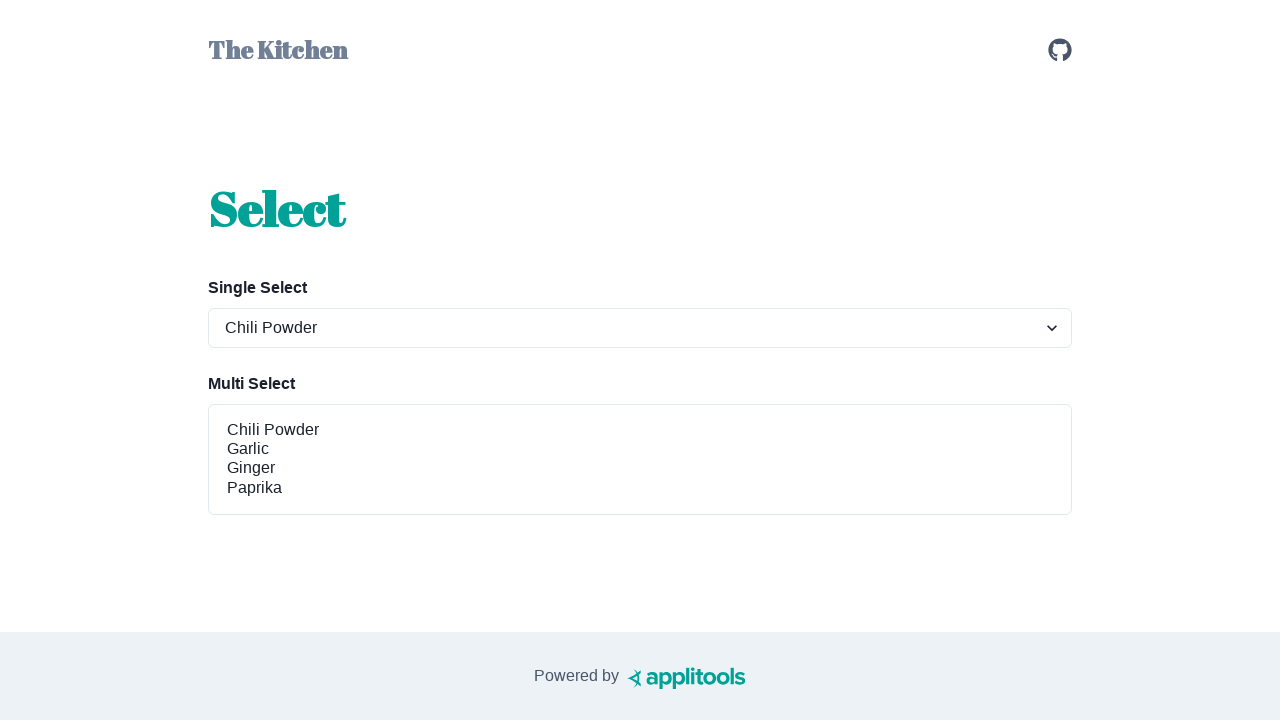

Selected 'ginger' from spices dropdown on #spices-select-single
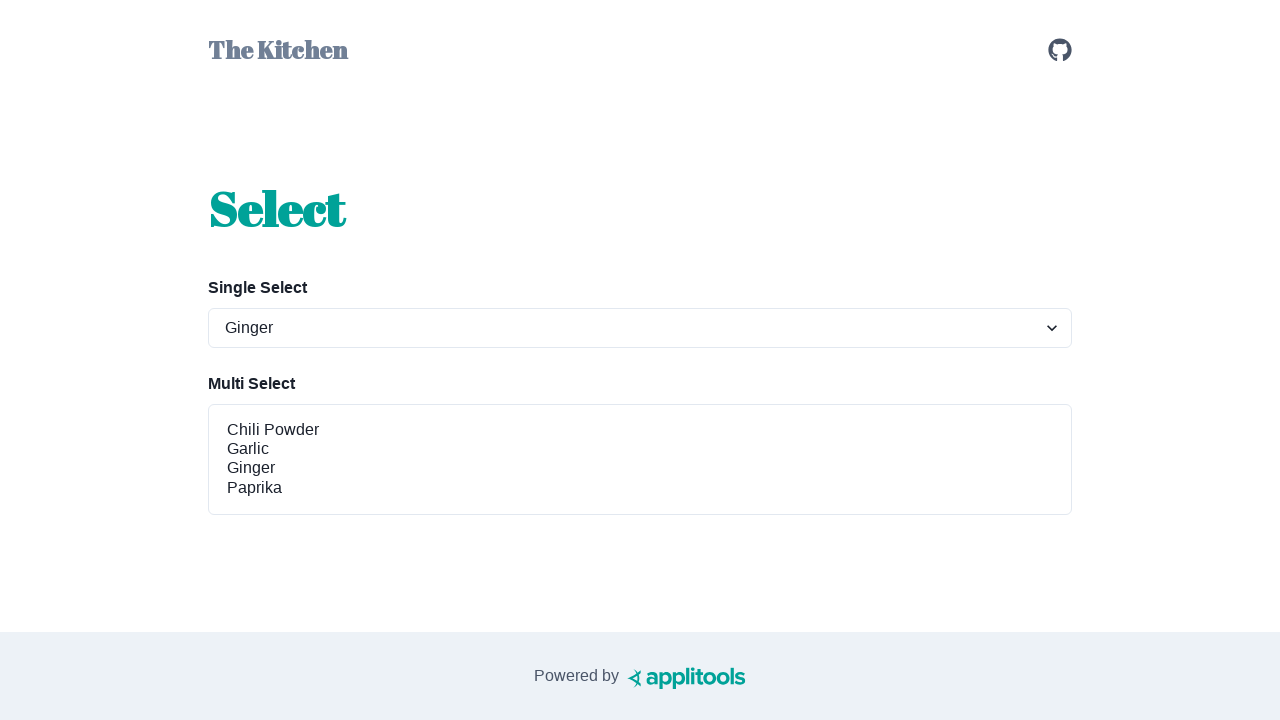

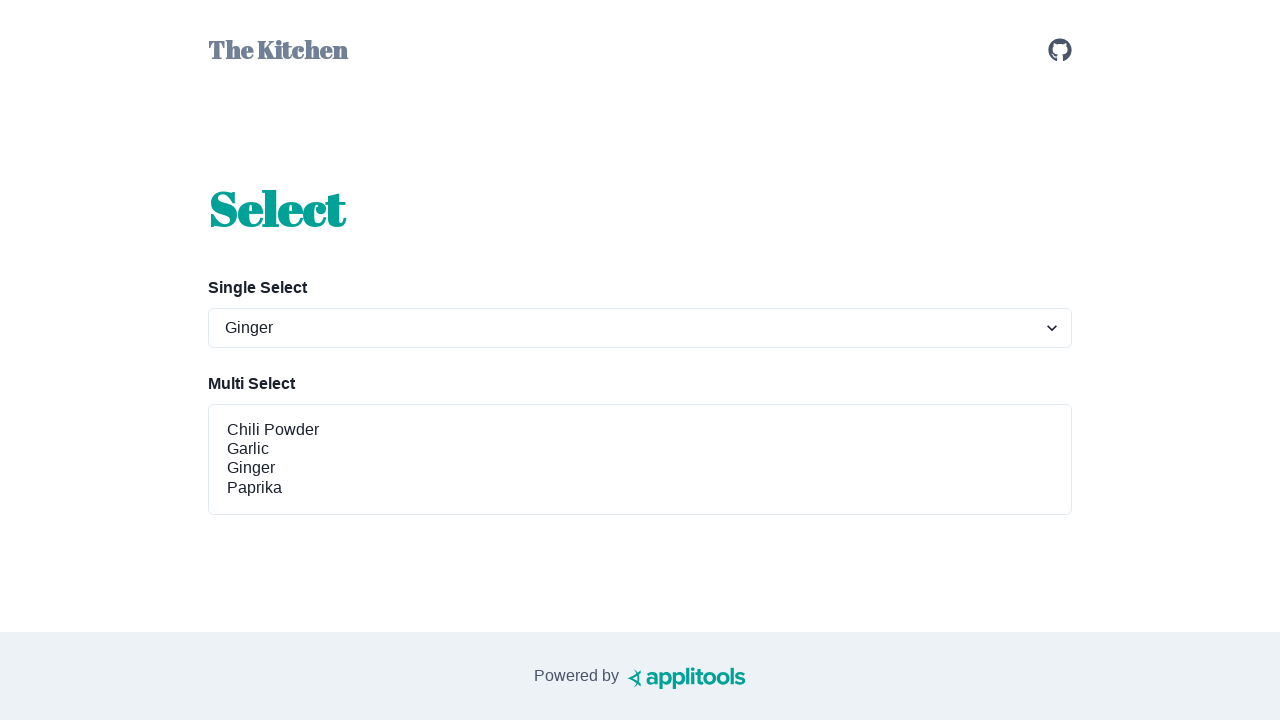